Tests the housing search functionality on the French CROUS housing website by entering a city name and maximum price, then submitting the search form to view available housing listings.

Starting URL: https://trouverunlogement.lescrous.fr/

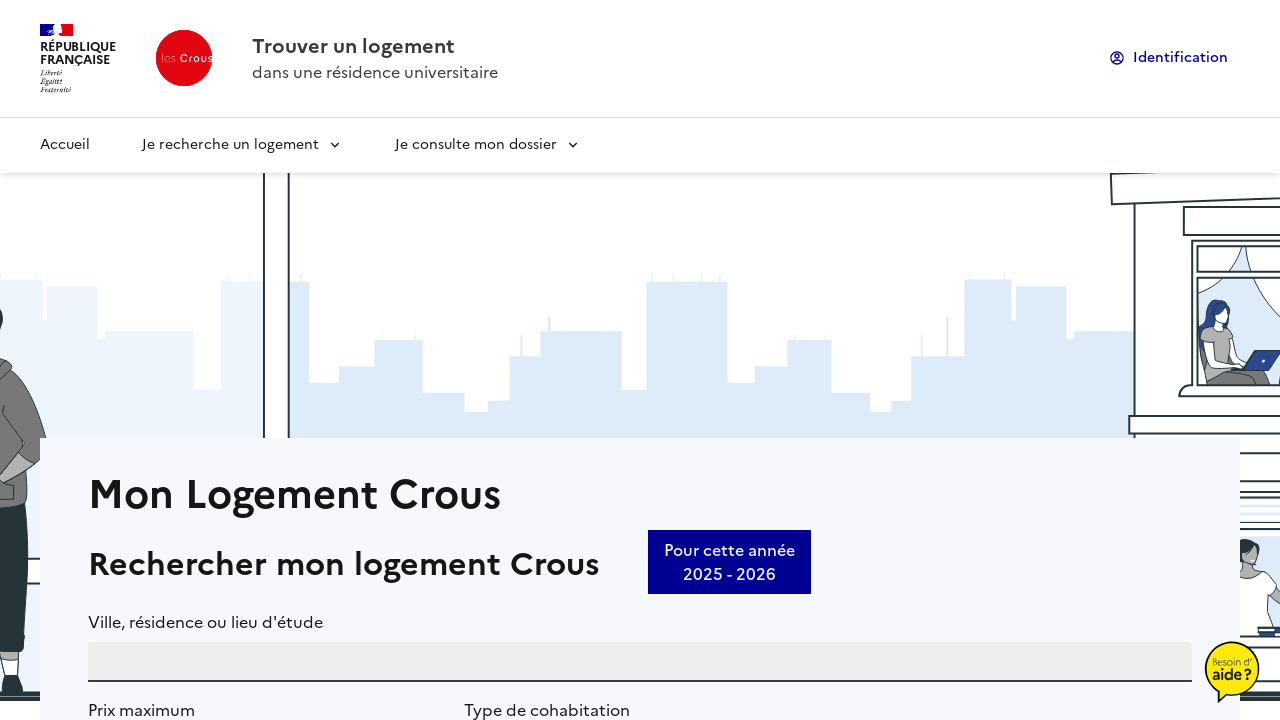

Filled city search field with 'Paris' on #PlaceAutocompletearia-autocomplete-1-input
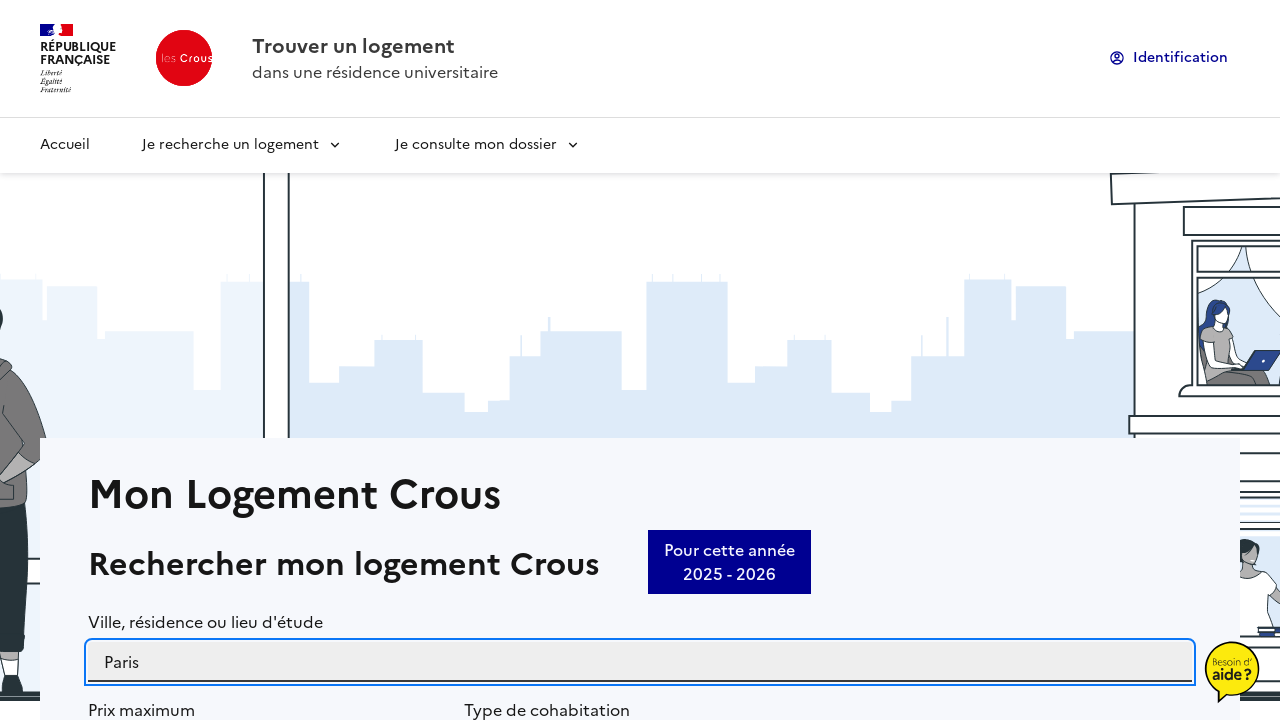

Autocomplete suggestions appeared for city search
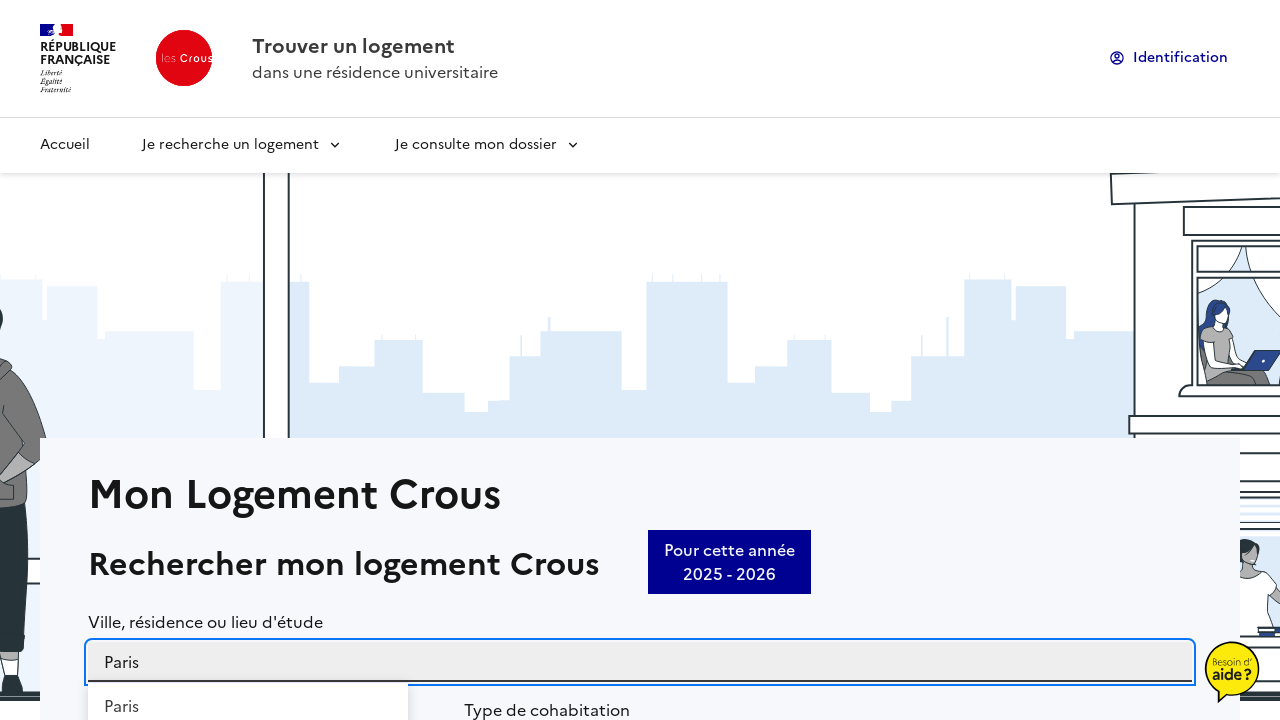

Selected first city suggestion from autocomplete list at (248, 696) on (//li[contains(@class, 'PlaceAutocomplete__option')])[1]
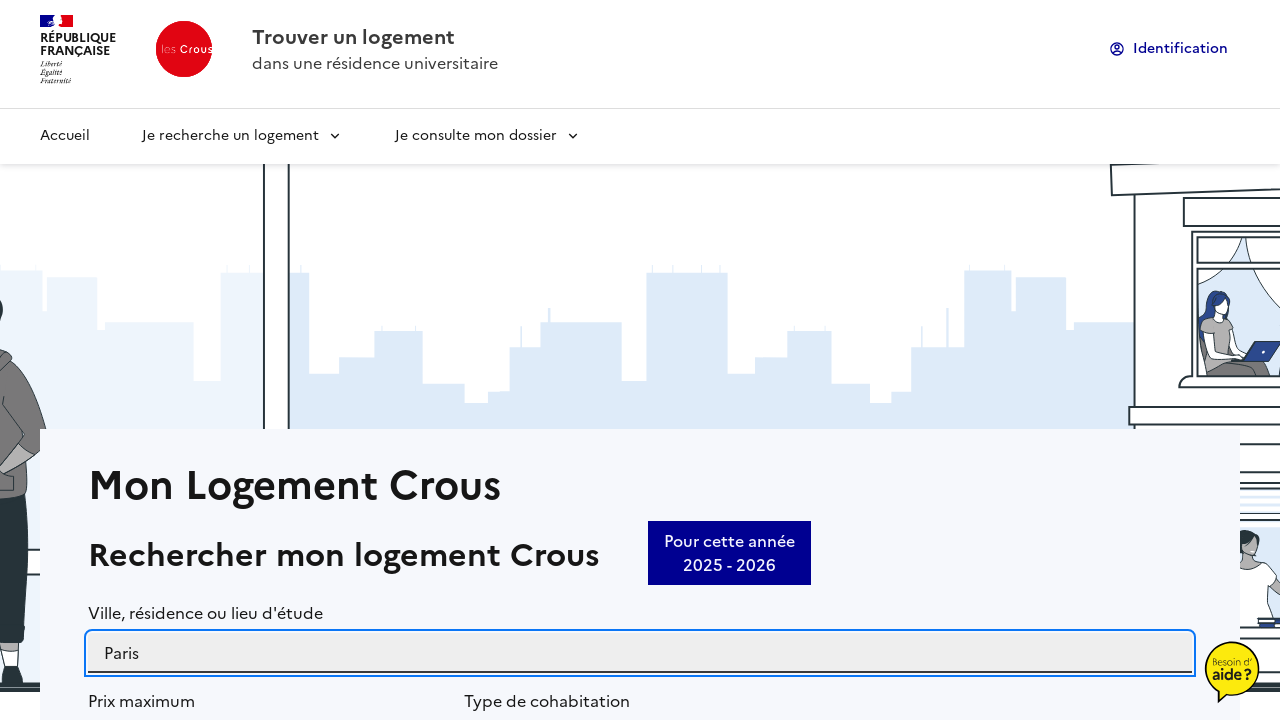

Filled maximum price field with '500' on #SearchFormPrice
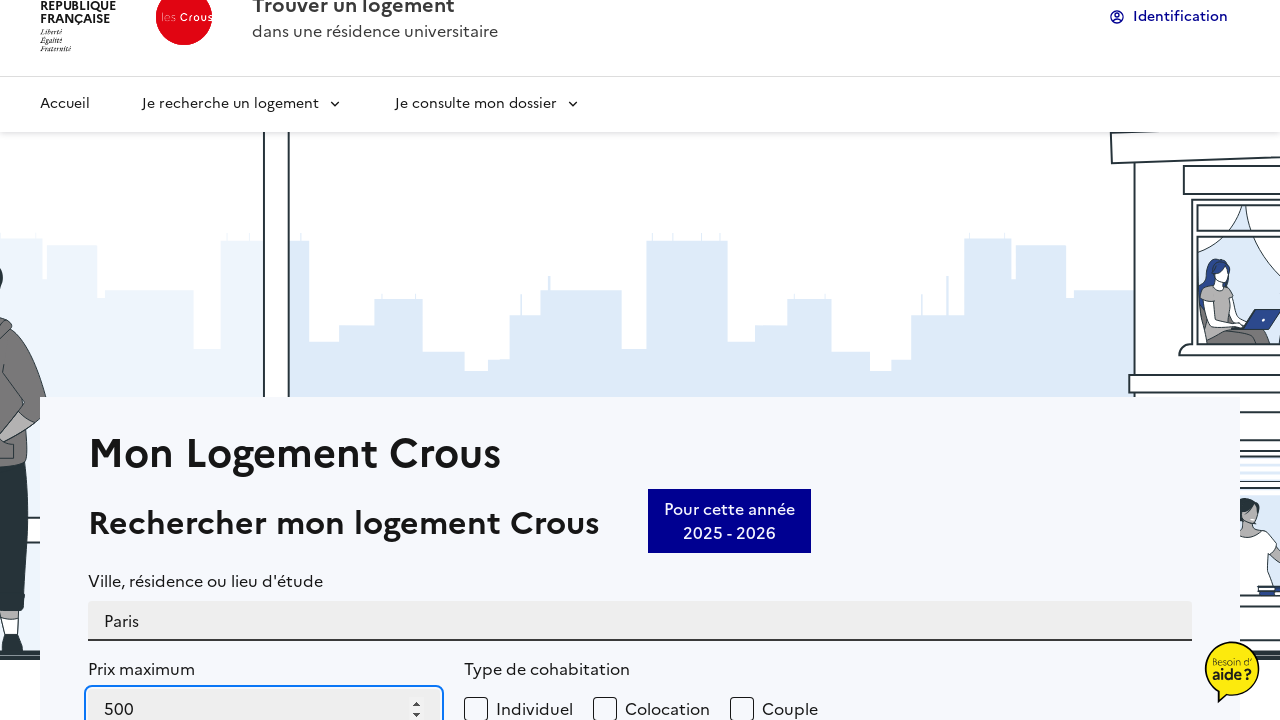

Clicked search button to submit housing search form at (1093, 360) on button:has-text('Lancer une recherche')
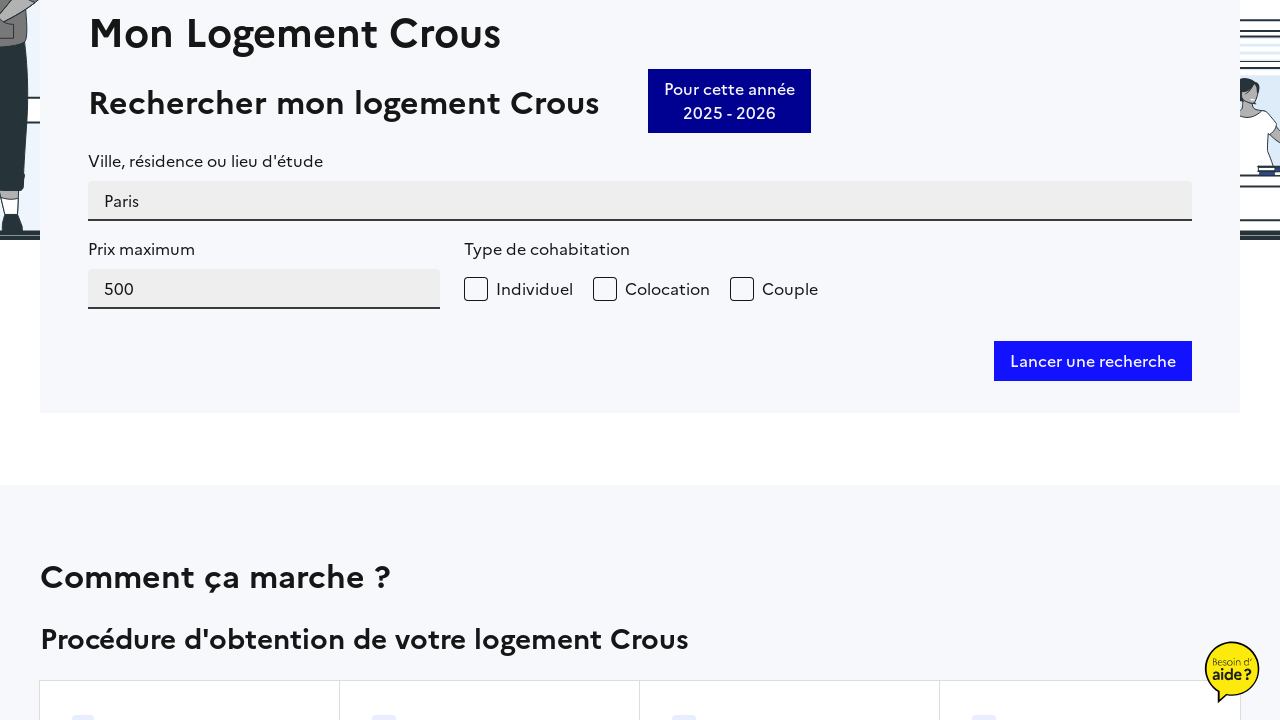

Housing search results loaded successfully
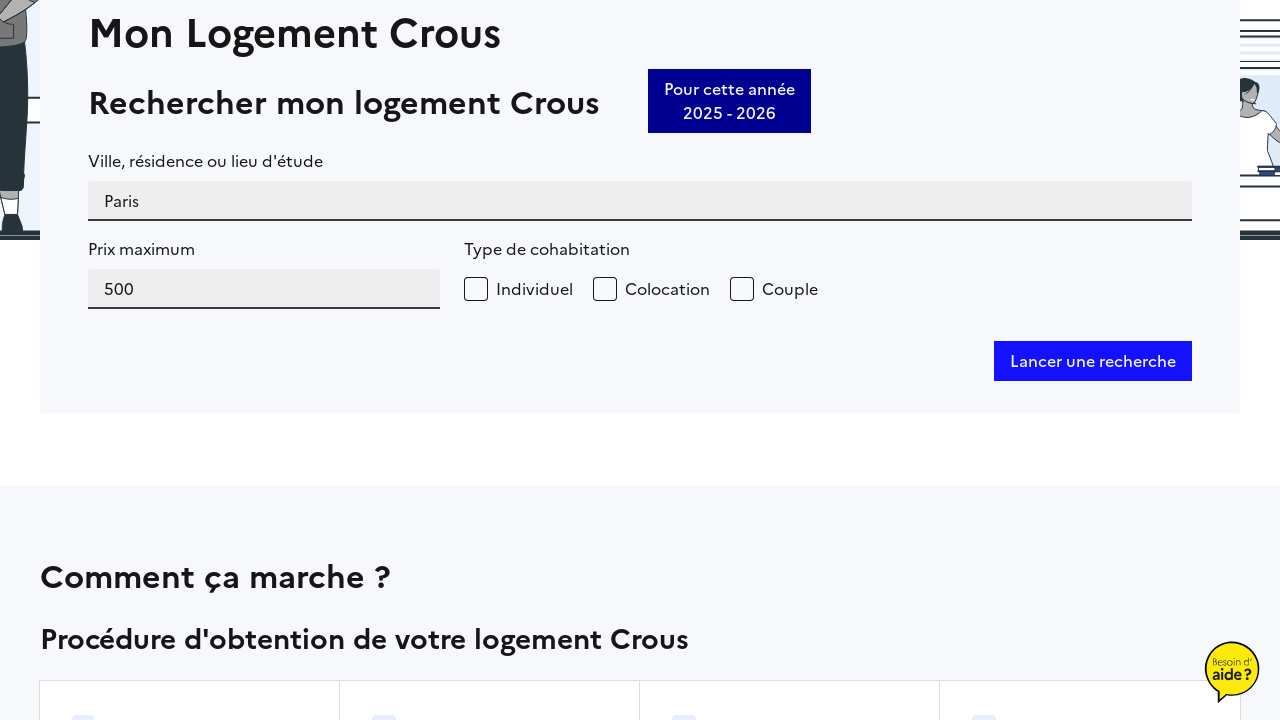

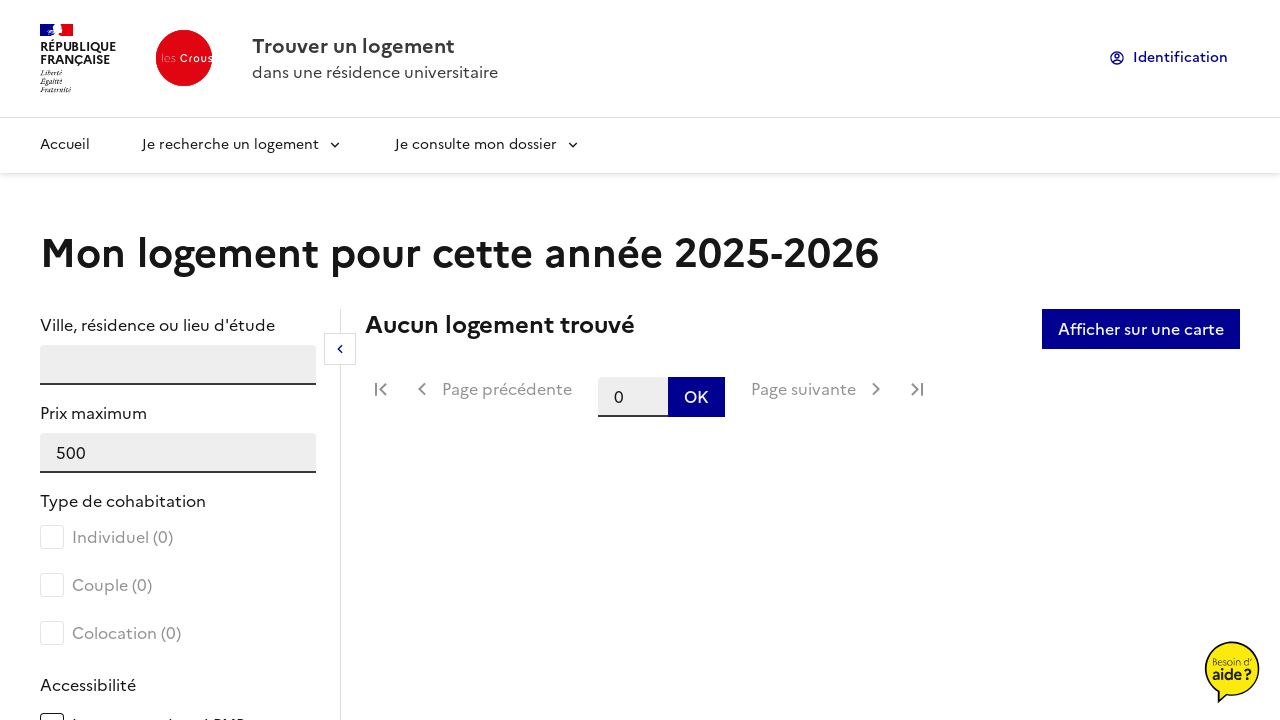